Tests that clicking the home icon logo navigates the user from the registration page to the home/posts page.

Starting URL: http://training.skillo-bg.com:4300/users/register

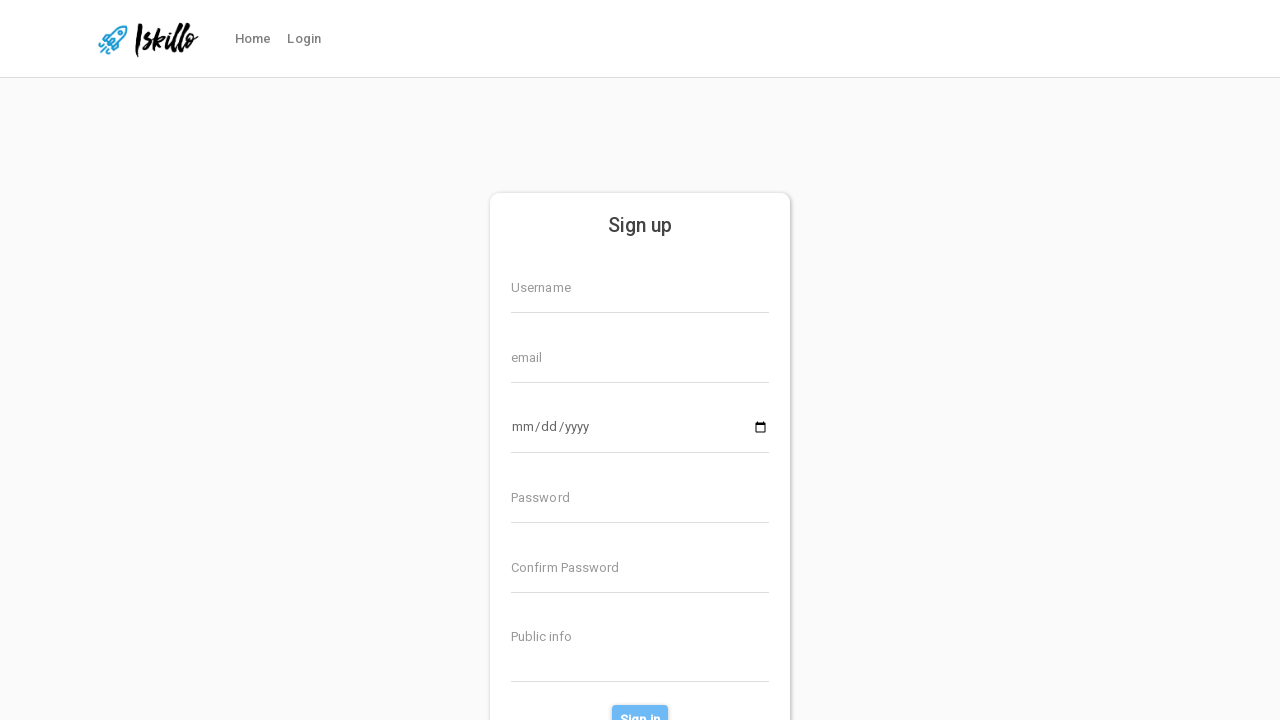

Home icon element is visible on registration page
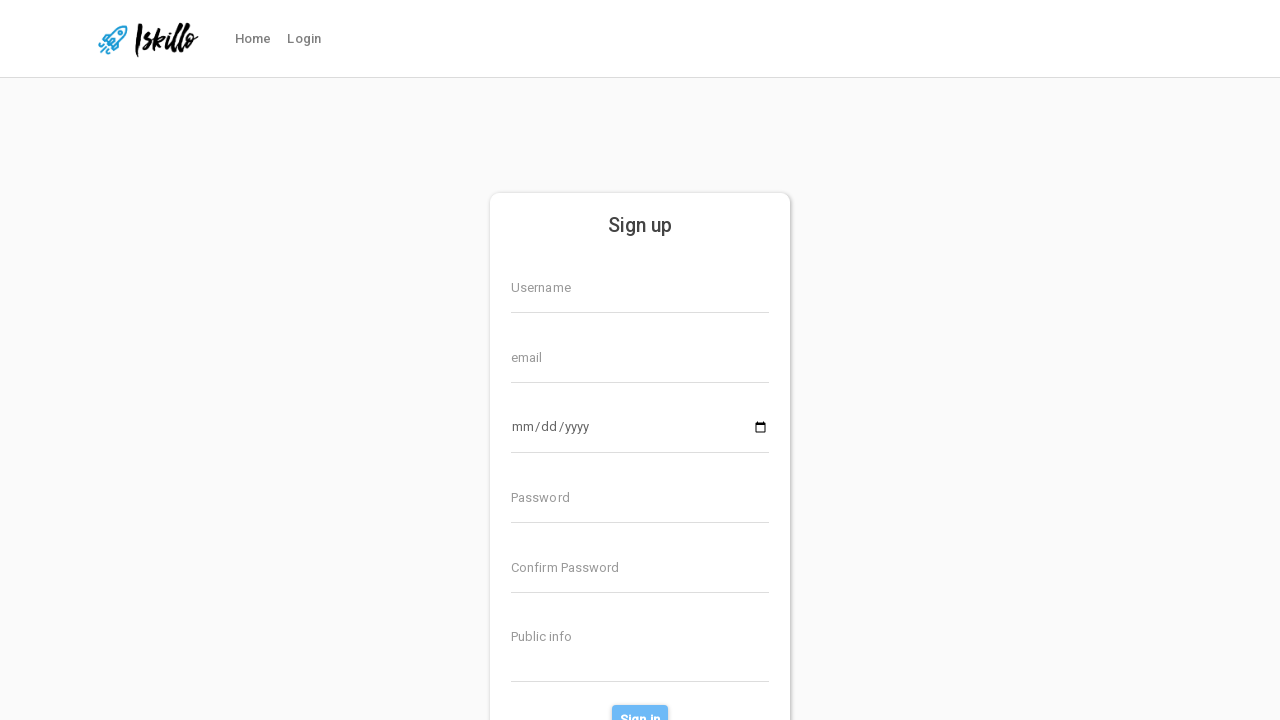

Clicked home icon logo at (148, 39) on #homeIcon
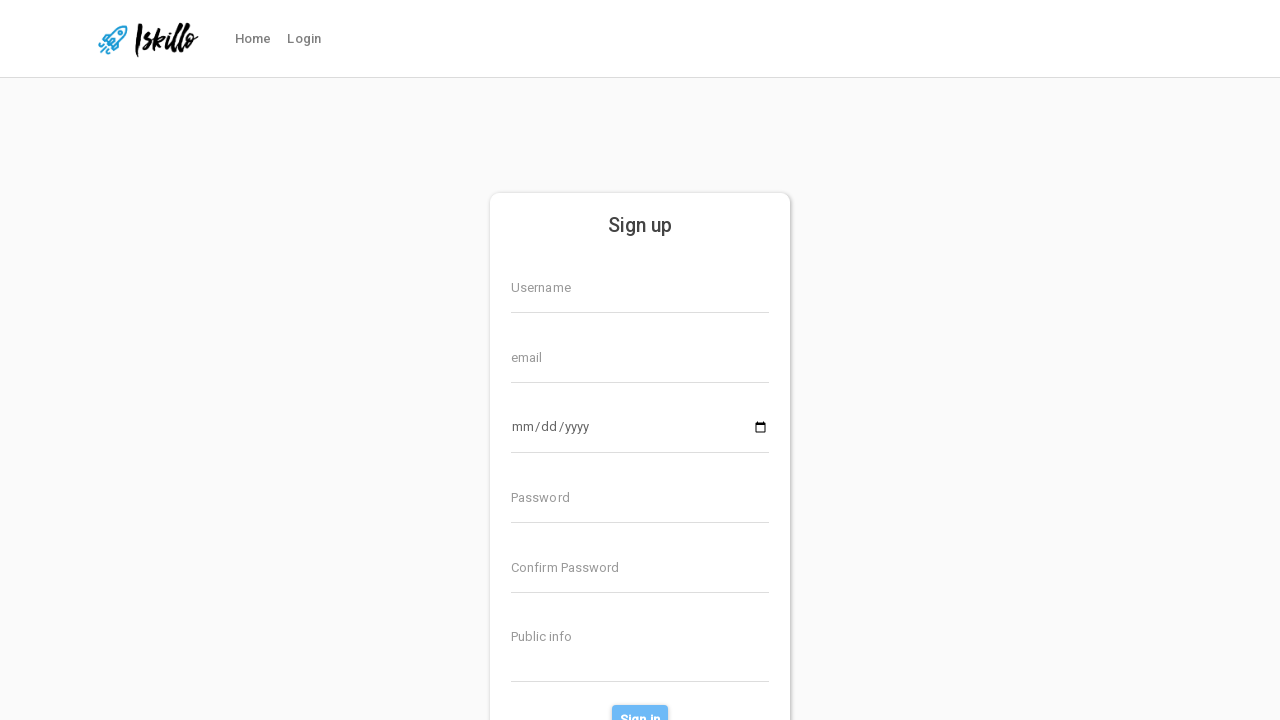

Navigation completed to home/posts page
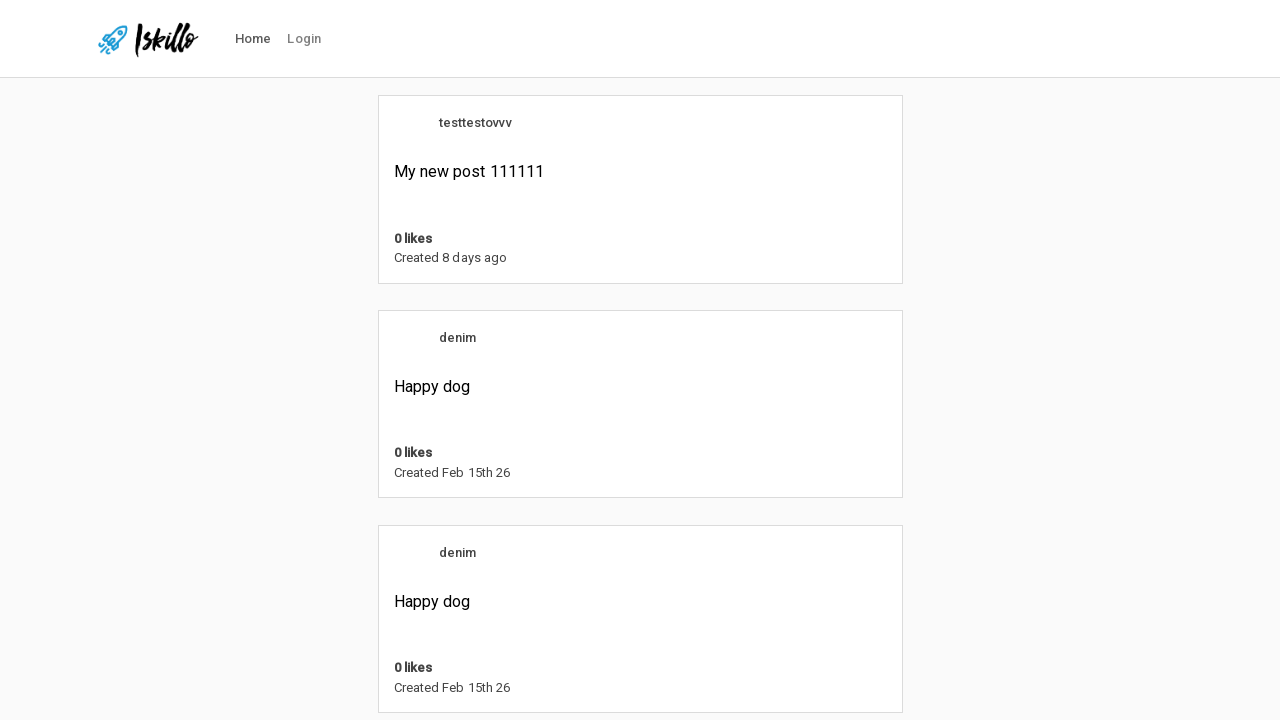

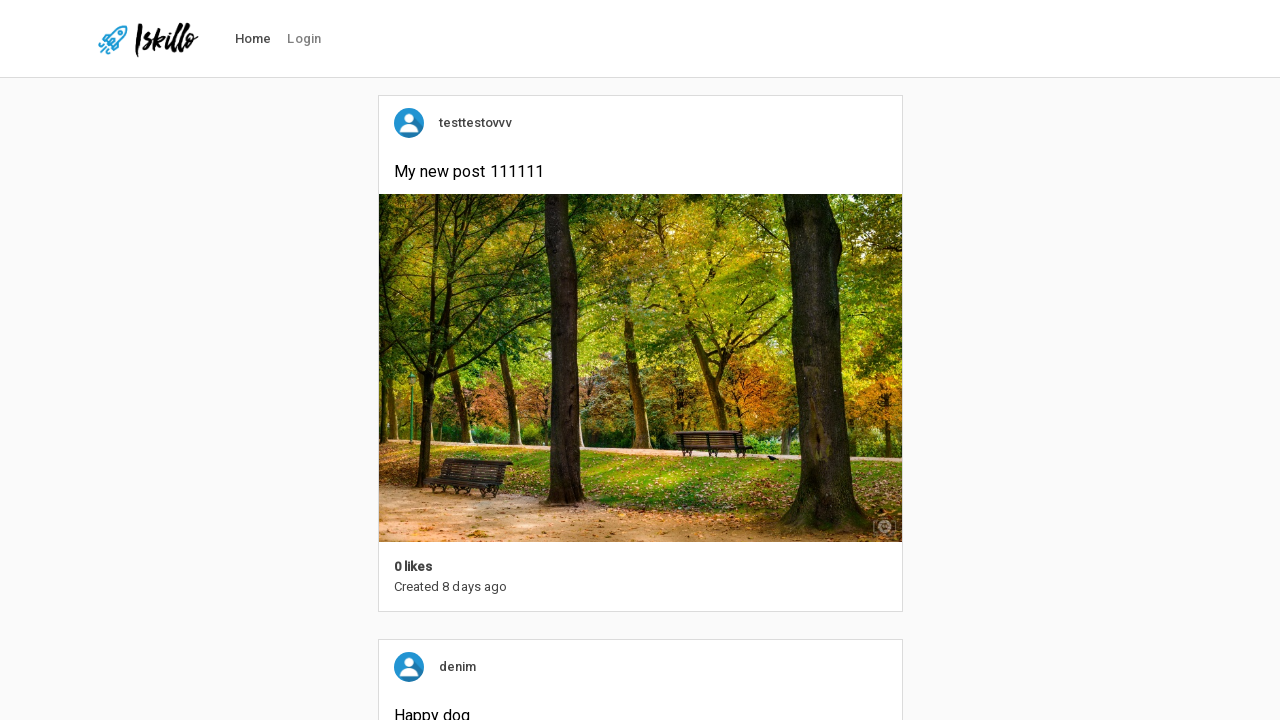